Tests clicking on a checkbox/selection element on the SpiceJet flight booking homepage, likely for selecting a passenger type or discount category.

Starting URL: https://beta.spicejet.com/

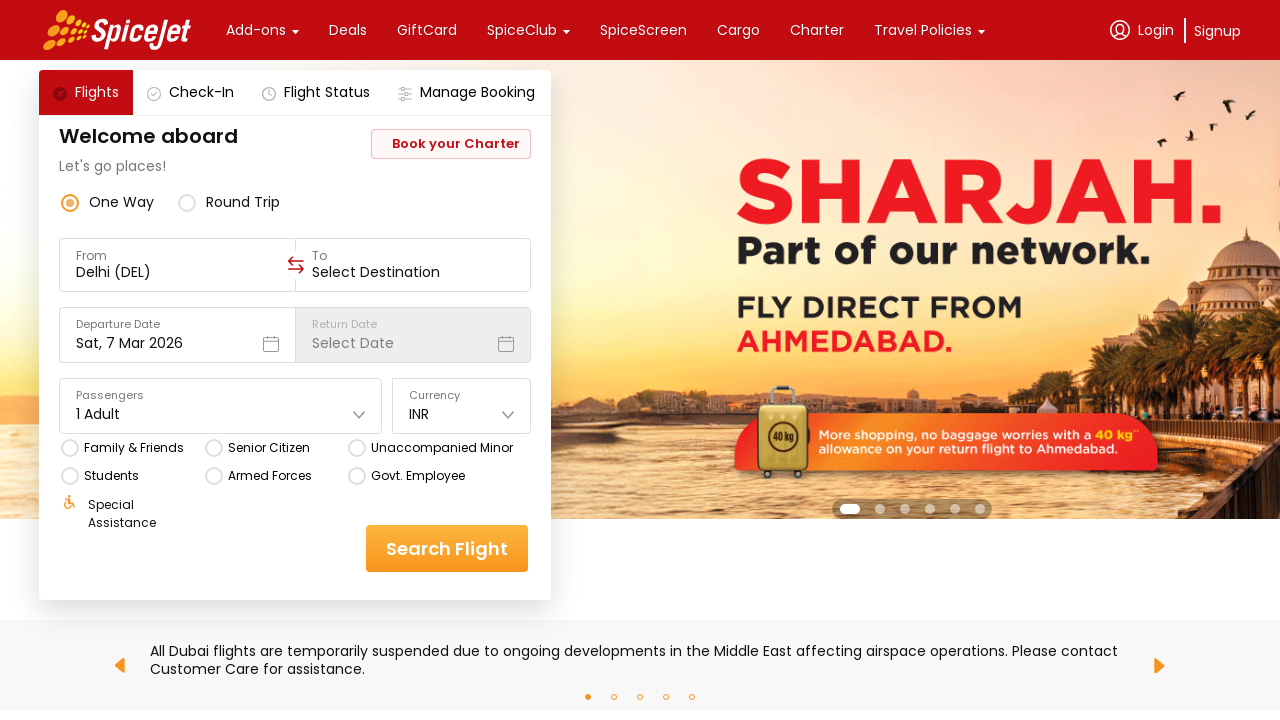

Clicked on checkbox/selection element for passenger type selector on SpiceJet homepage at (86, 92) on div.css-1dbjc4n.r-1d09ksm.r-18u37iz > div
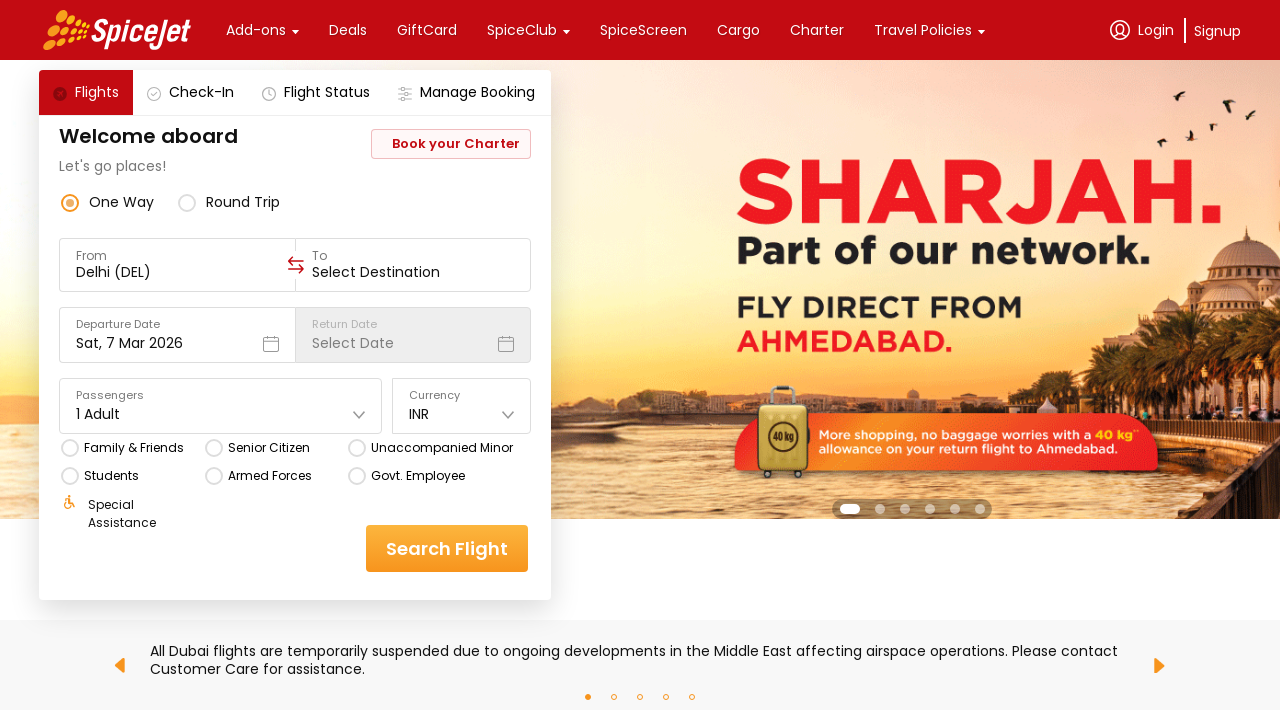

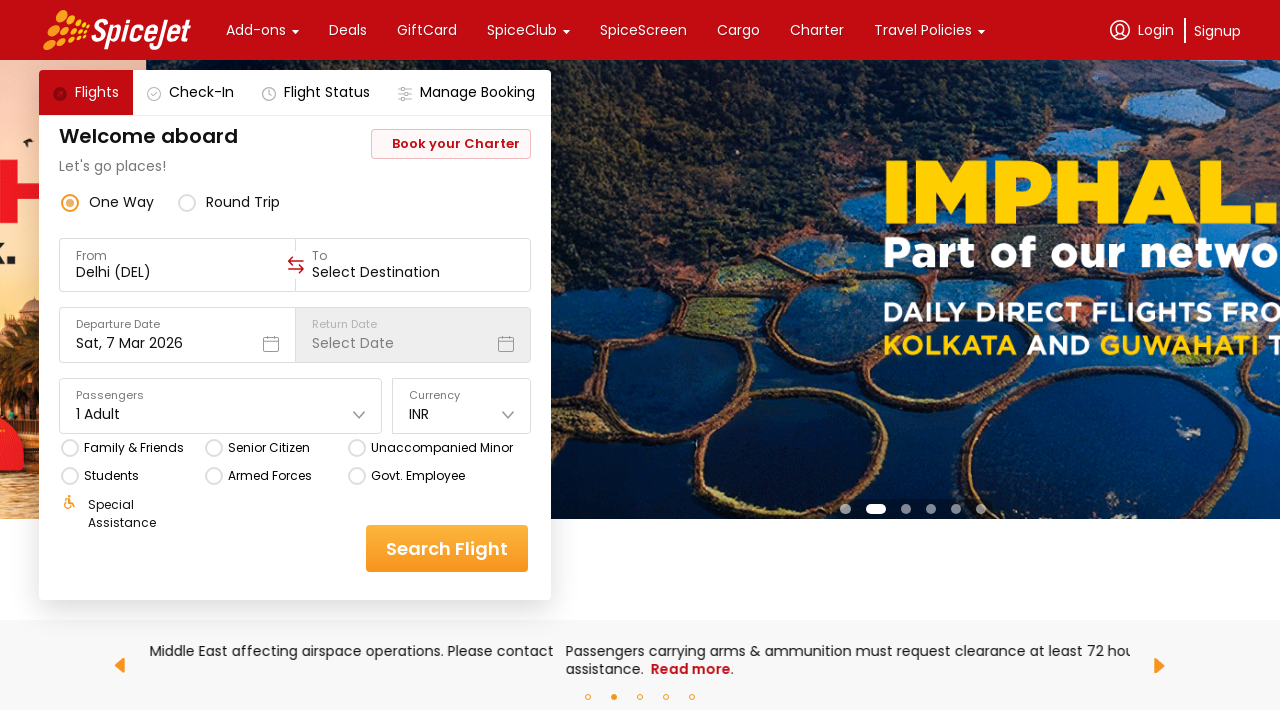